Tests simple JavaScript alert by clicking alert button, reading alert text, and accepting it

Starting URL: http://the-internet.herokuapp.com/javascript_alerts

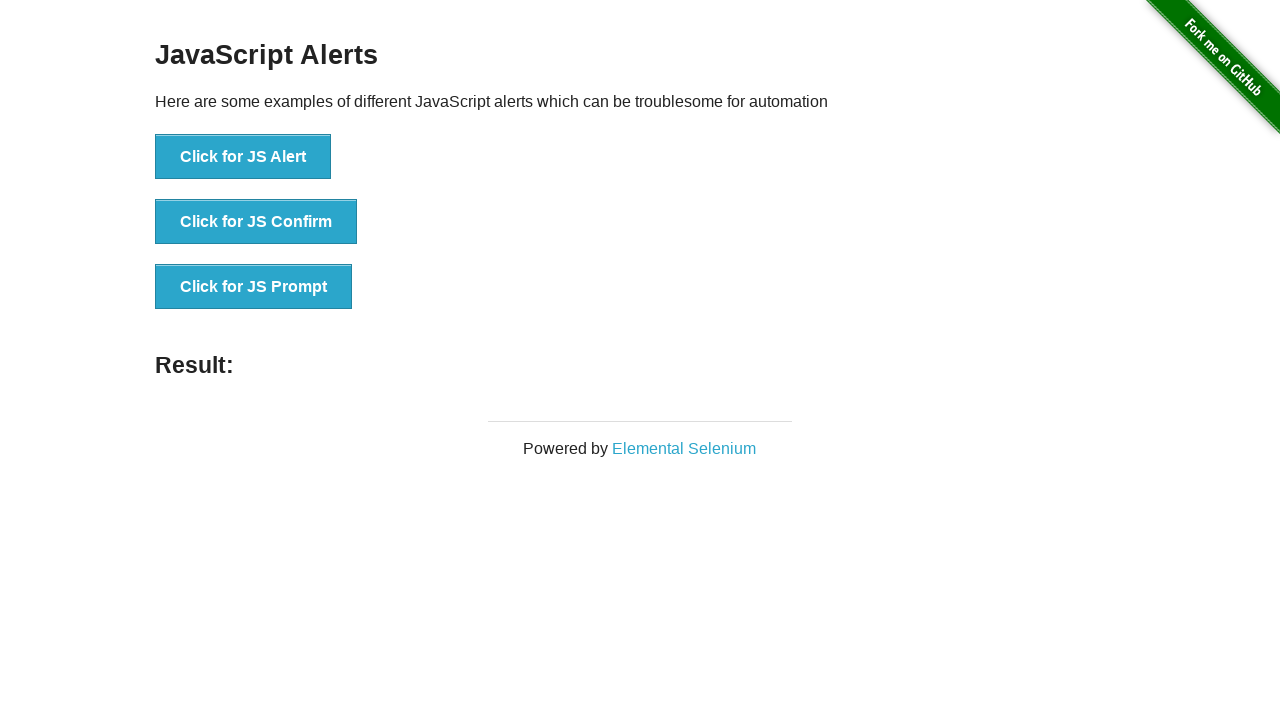

Set up dialog handler to capture and accept alerts
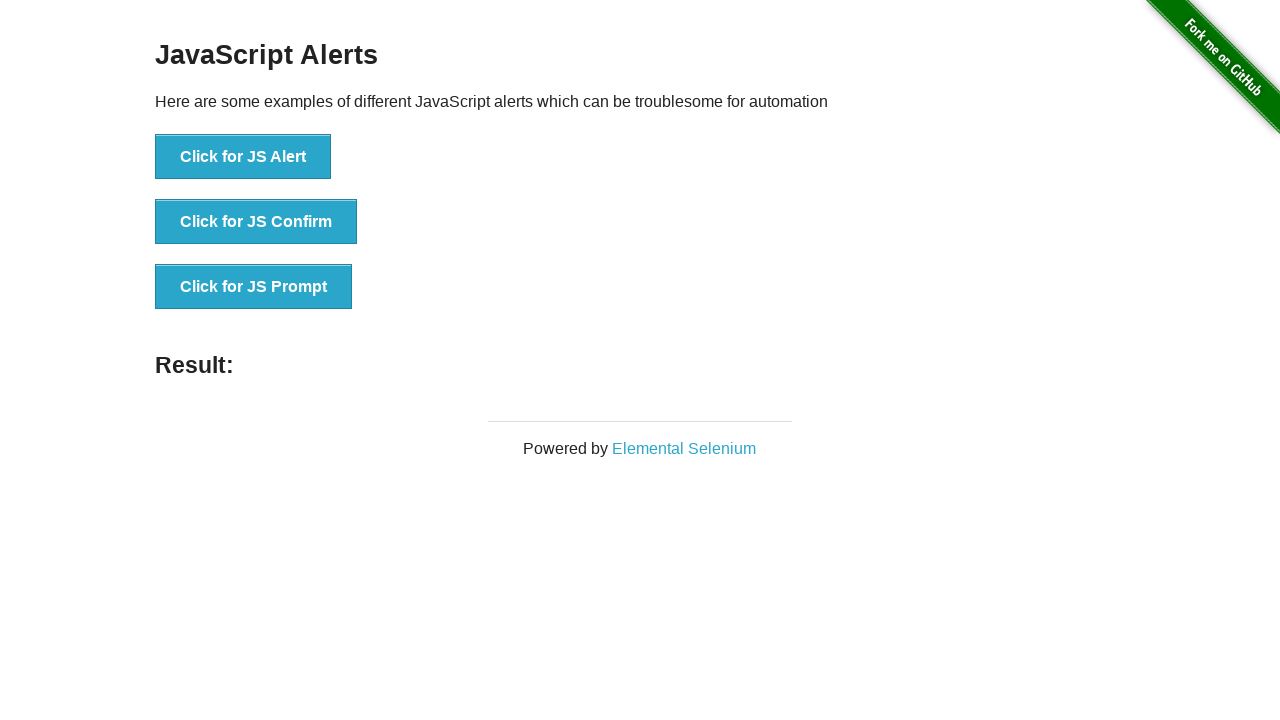

Clicked JavaScript alert button at (243, 157) on xpath=//button[@onclick='jsAlert()']
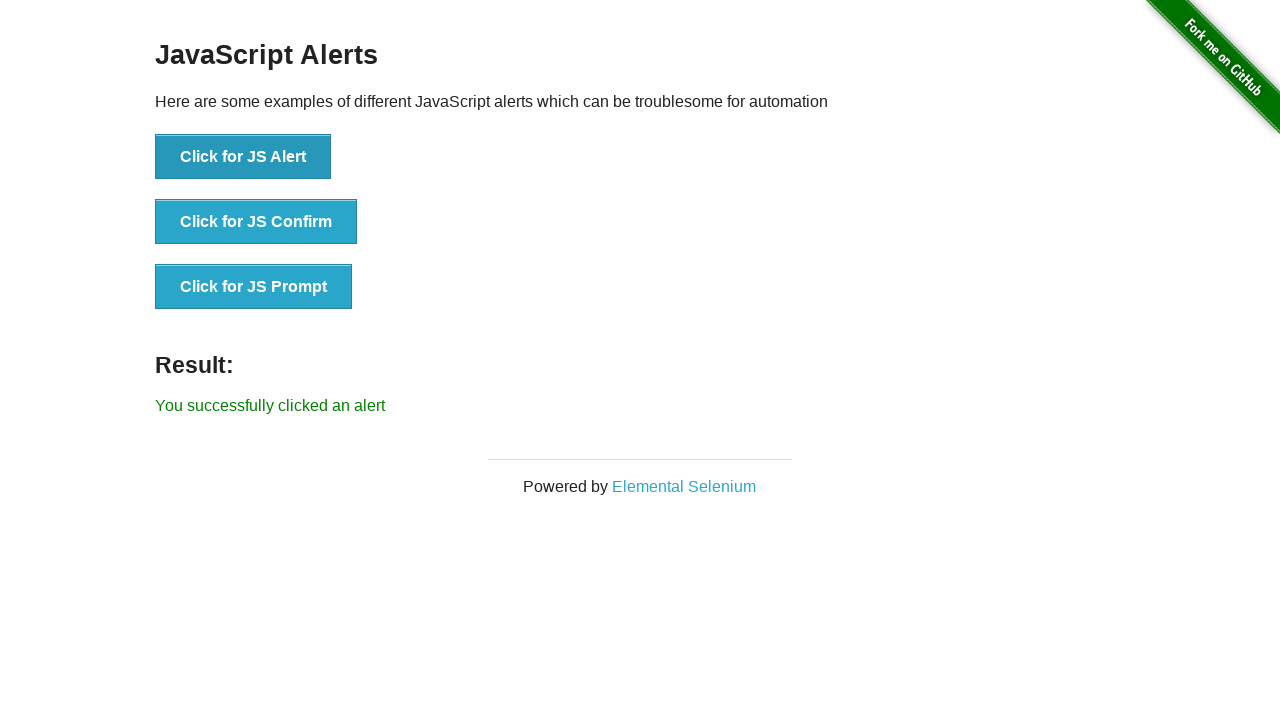

Success message appeared after accepting alert
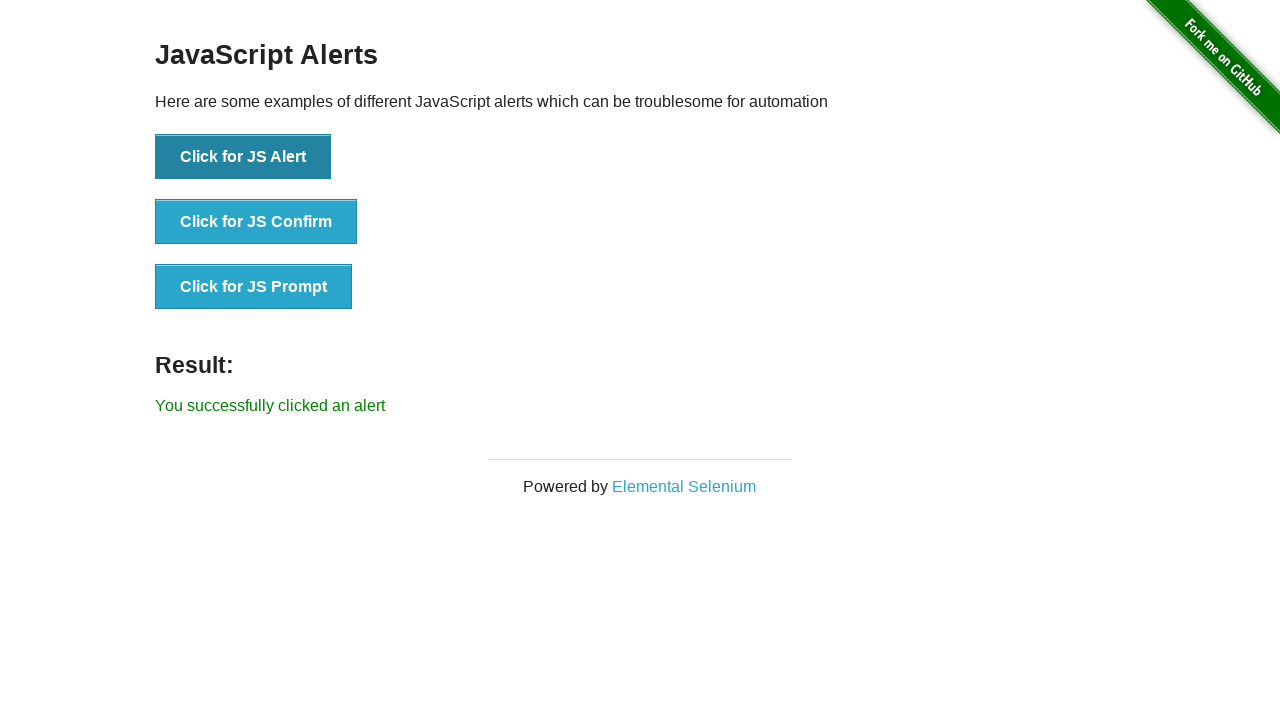

Verified success message contains expected text
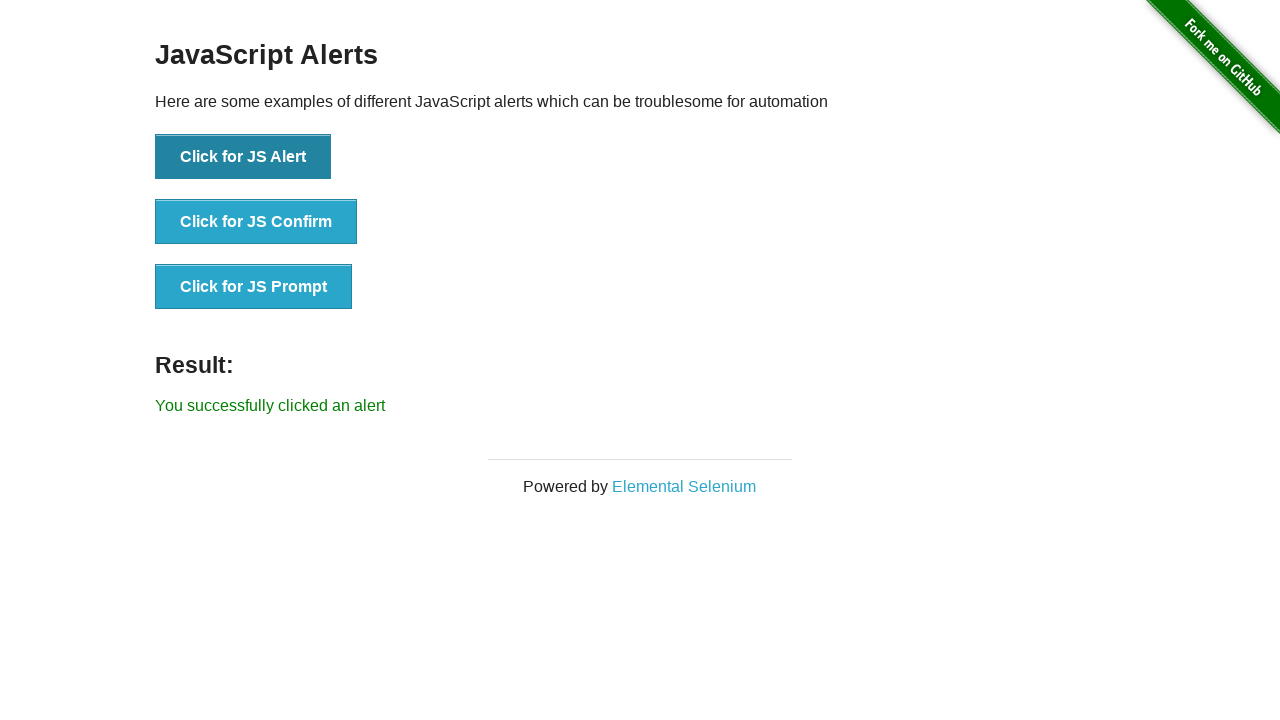

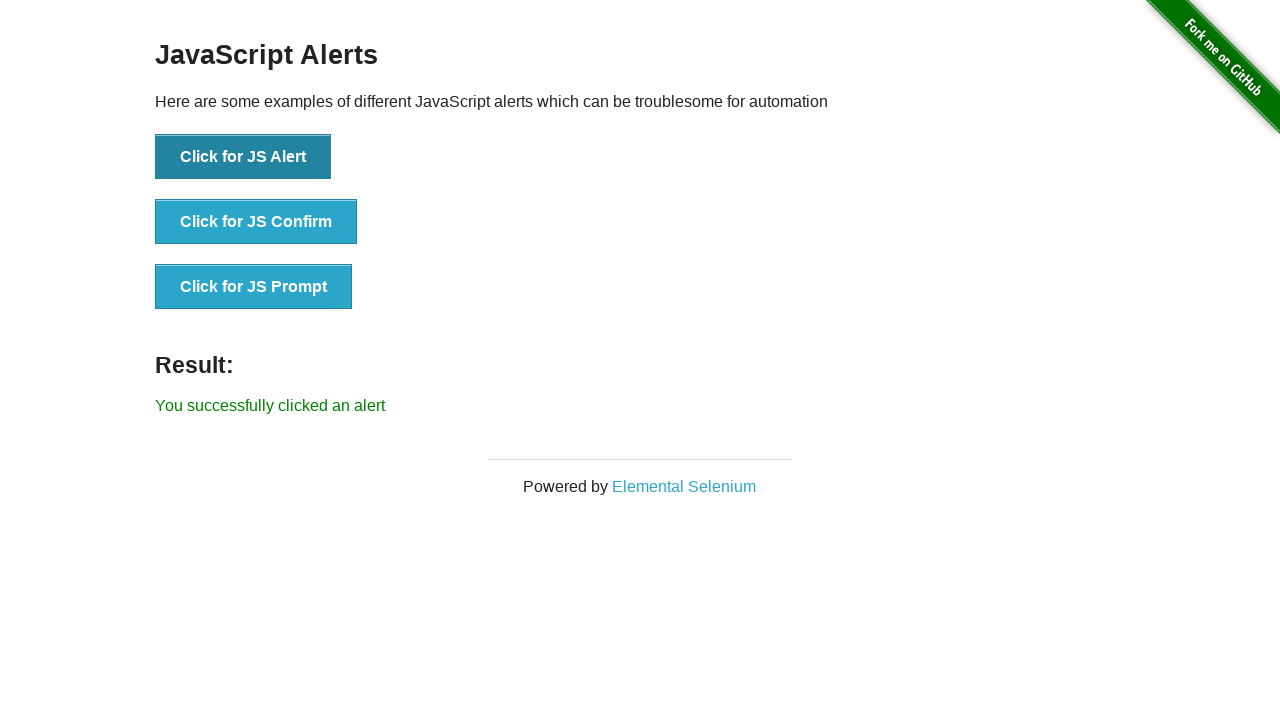